Navigates through DemoQA website to the Alerts section and interacts with a basic alert dialog by accepting it

Starting URL: https://demoqa.com/

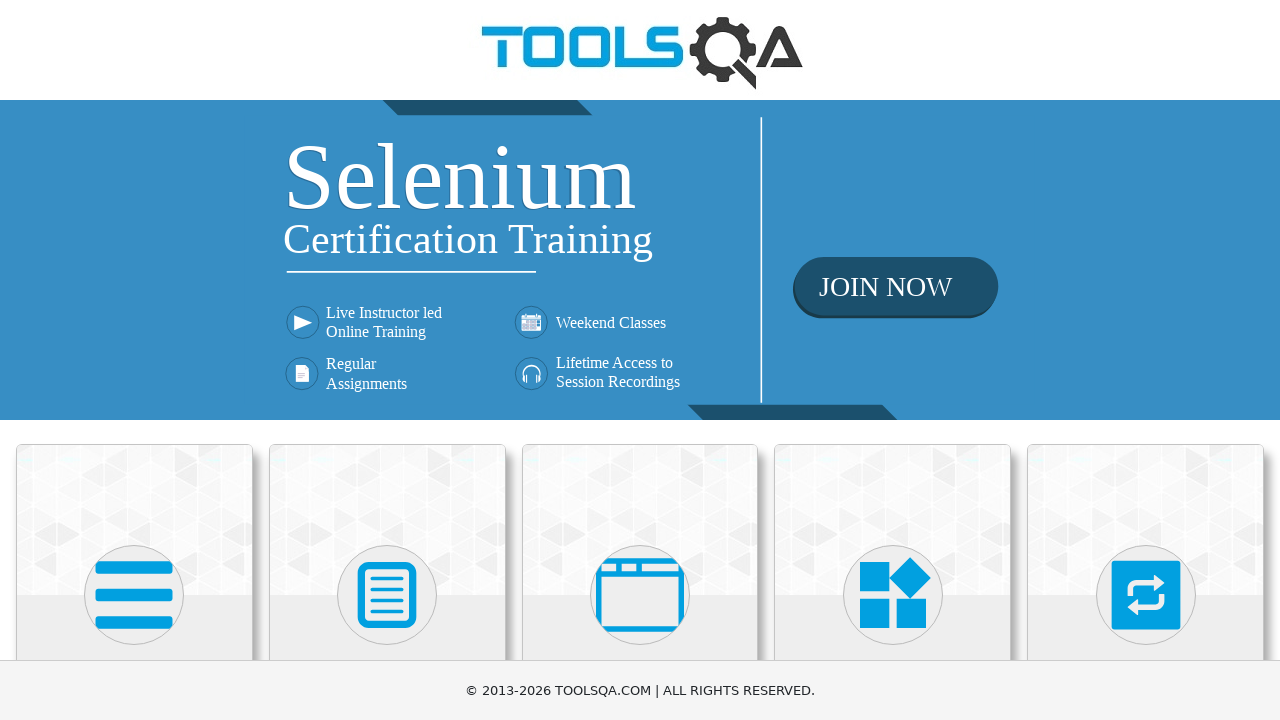

Clicked on 'Alerts, Frame & Windows' section at (640, 360) on xpath=//h5[text()='Alerts, Frame & Windows']
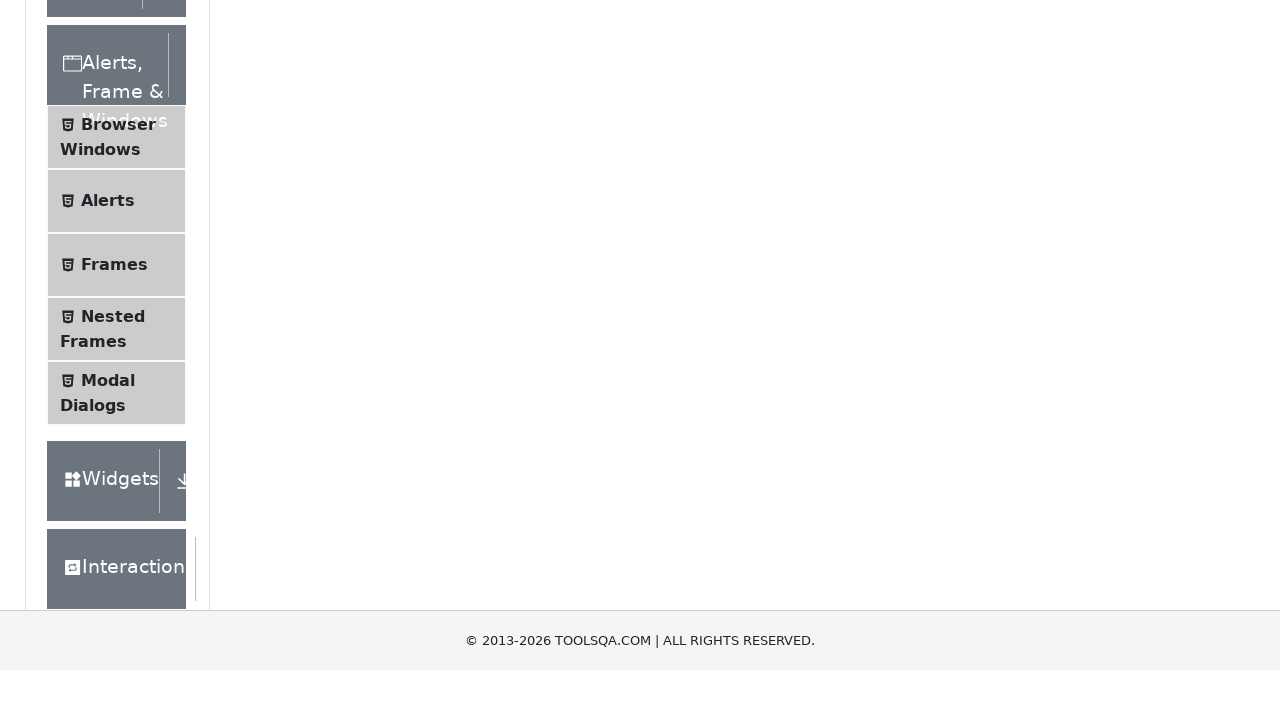

Clicked on 'Alerts' menu item at (108, 501) on xpath=//span[text()='Alerts']
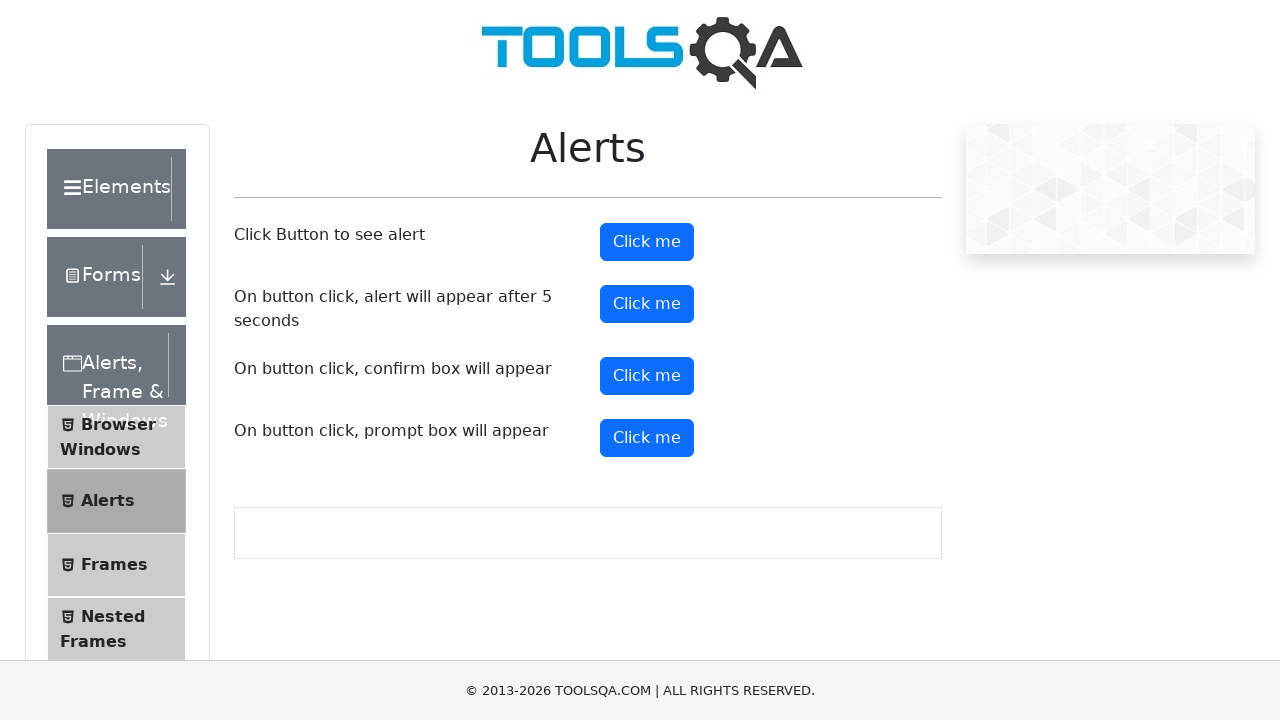

Set up dialog handler to accept alerts
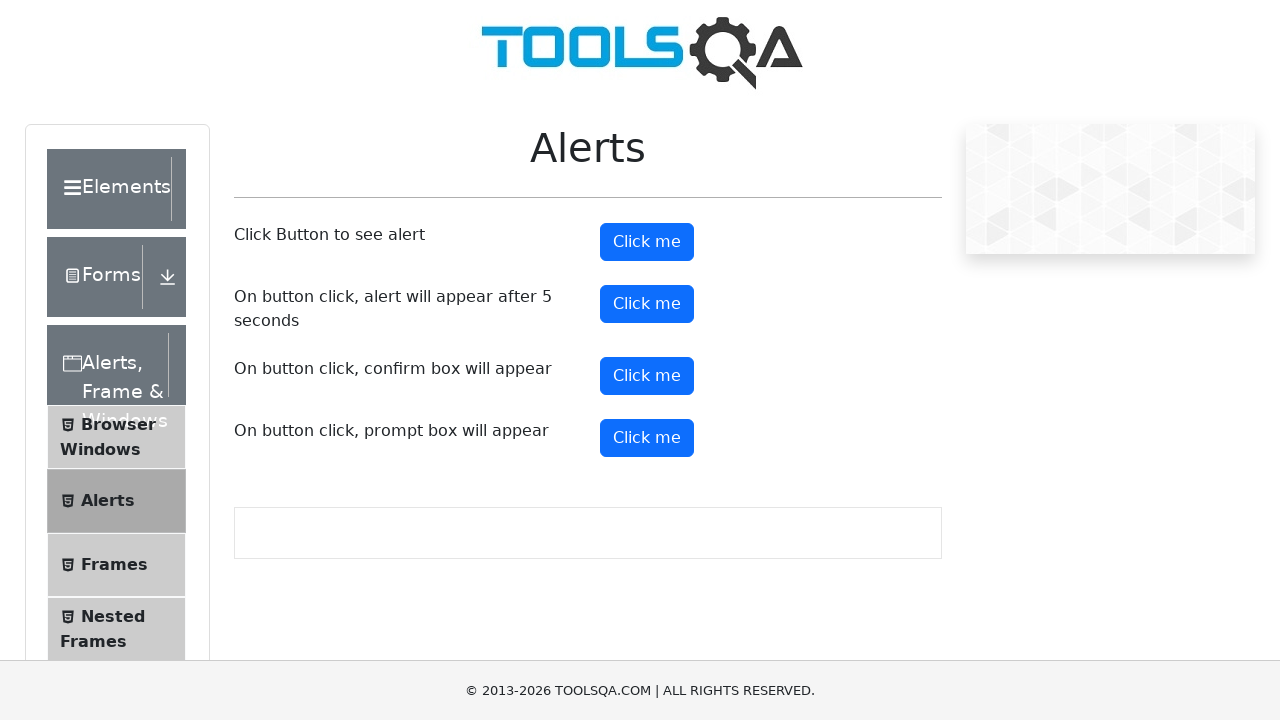

Clicked button to trigger alert dialog at (647, 242) on button#alertButton
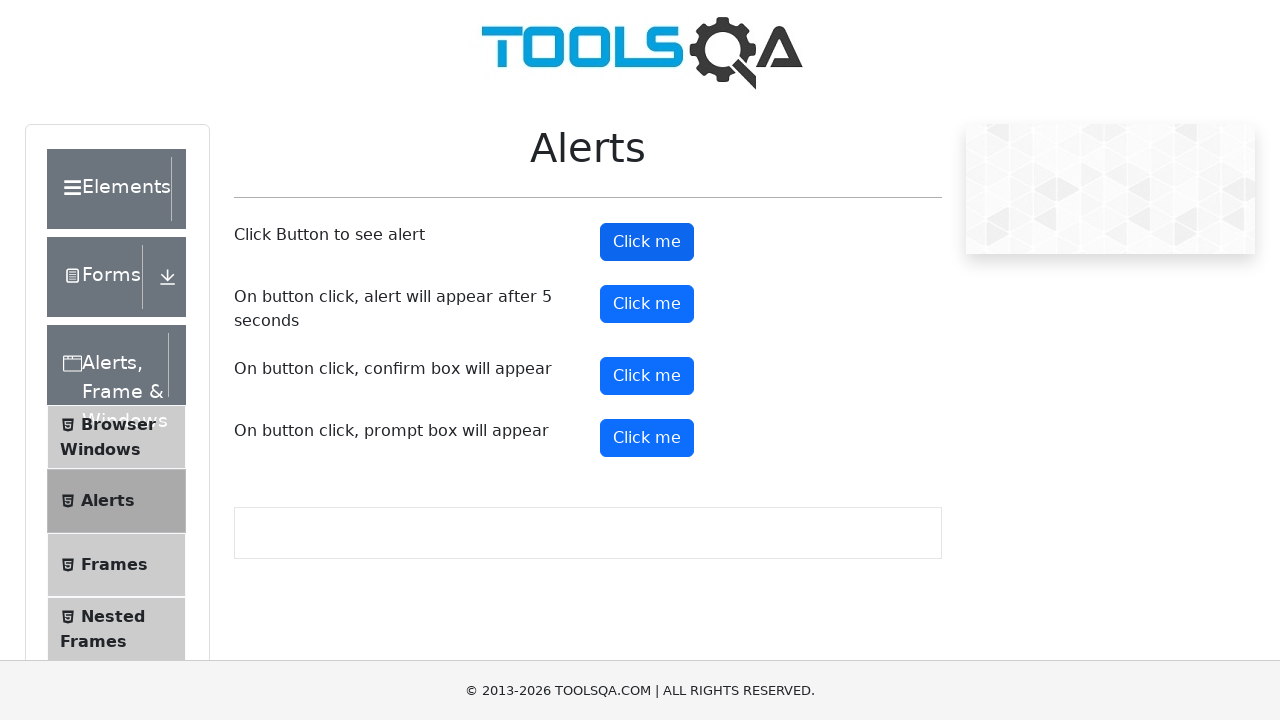

Waited for alert to be processed
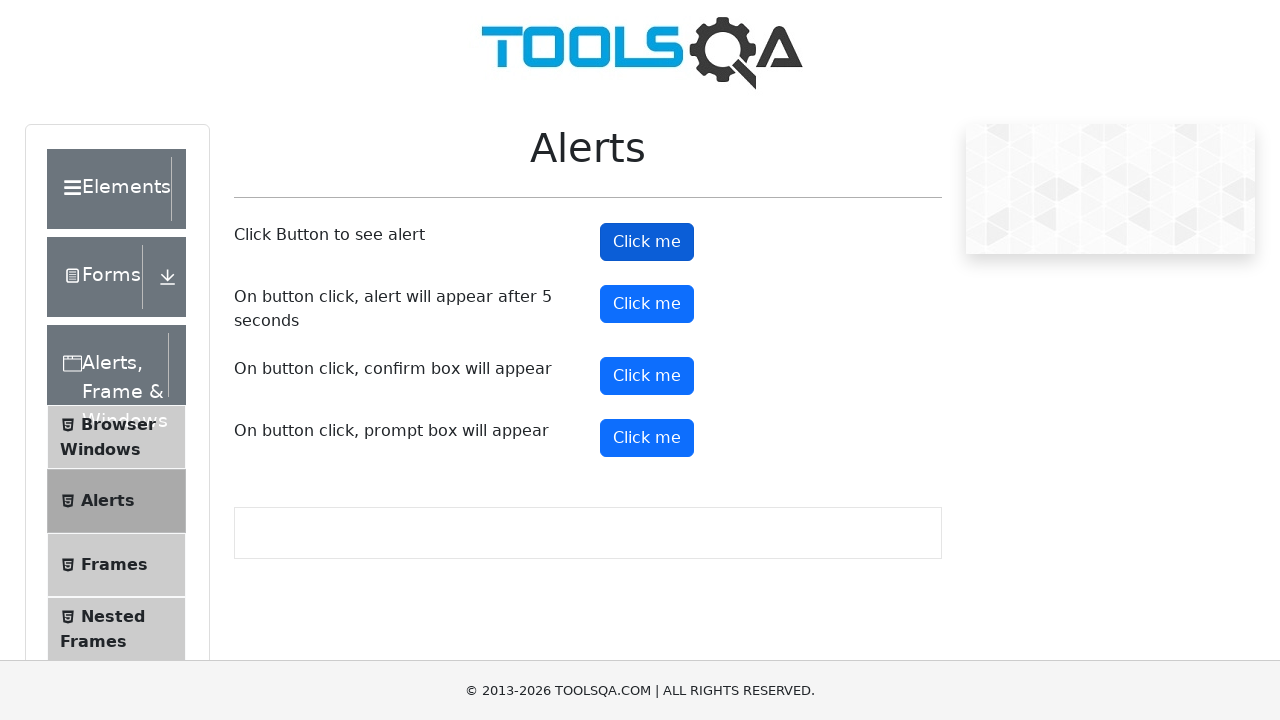

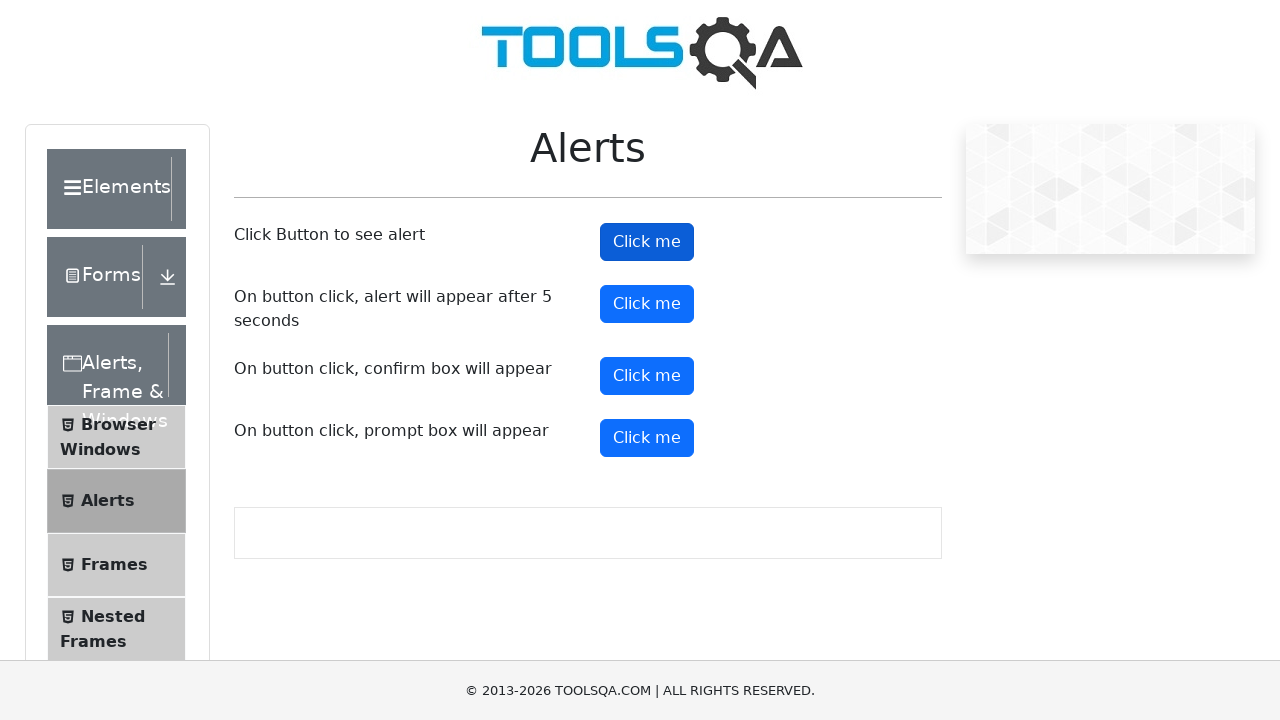